Tests a registration form by filling in personal information fields (name, email, phone, address) and submitting the form

Starting URL: http://suninjuly.github.io/registration1.html

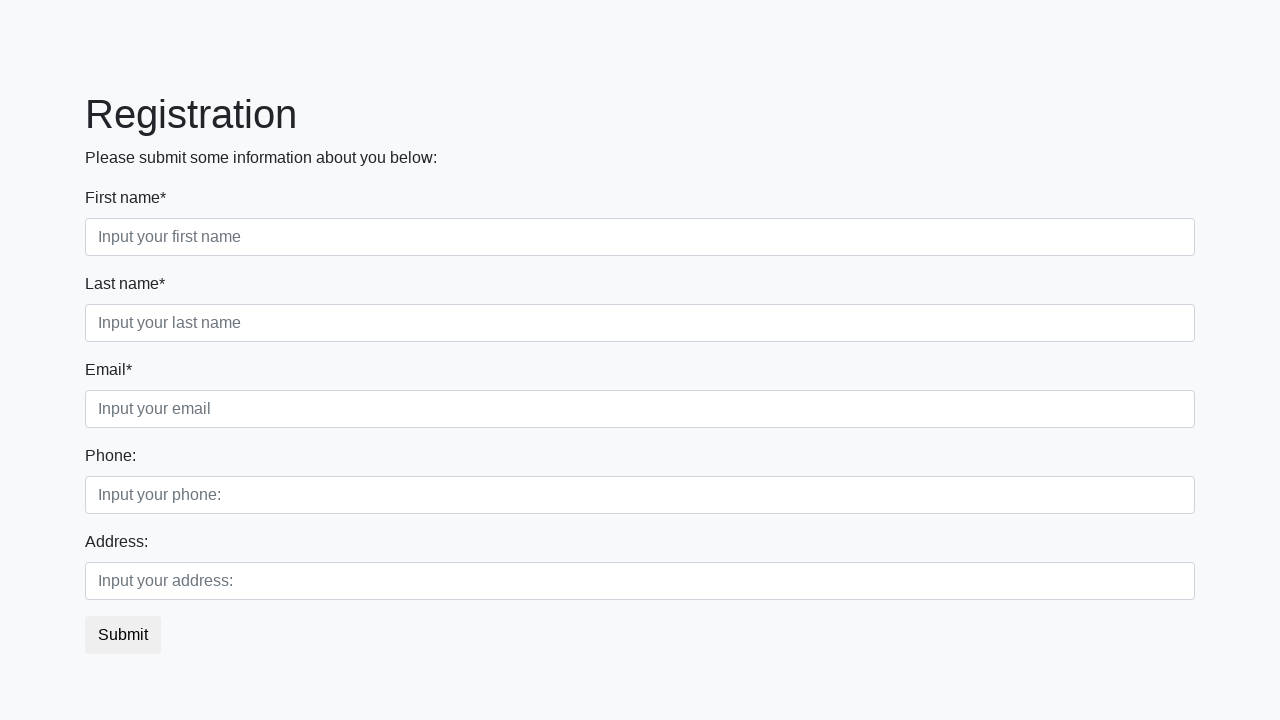

Filled first name field with 'Ivan' on .first_block .first
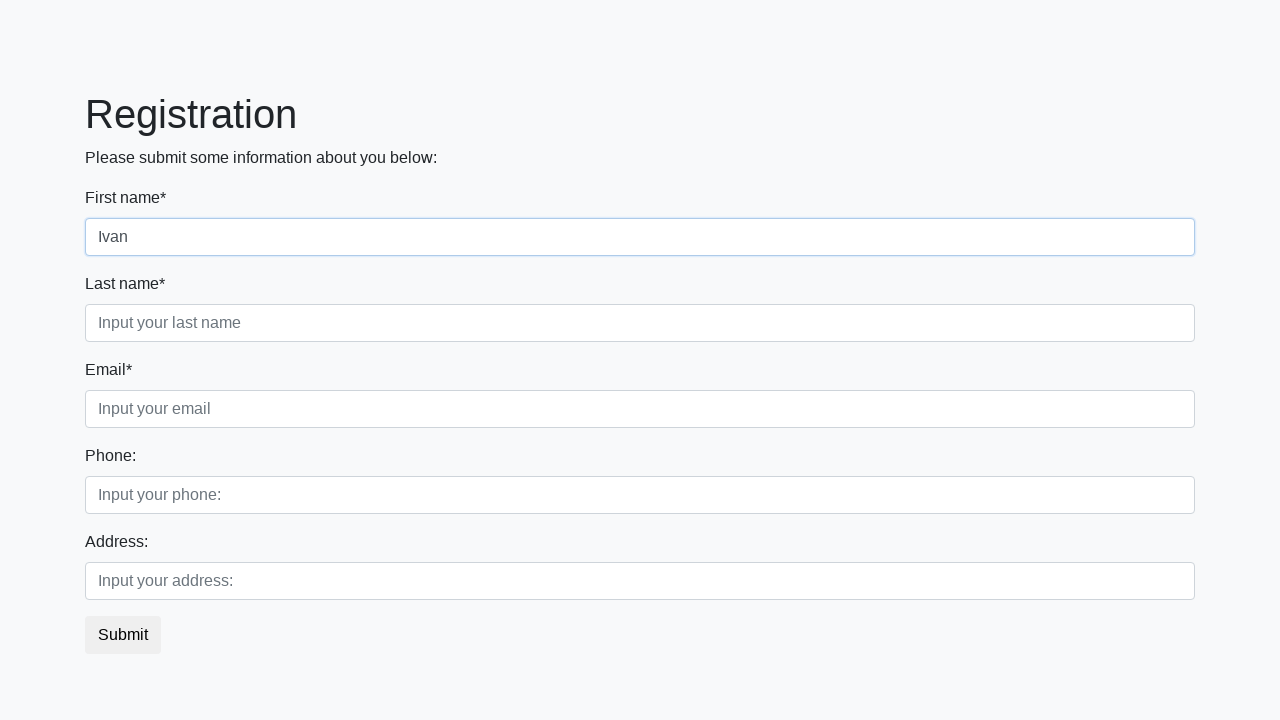

Filled last name field with 'Petrov' on .first_block .second
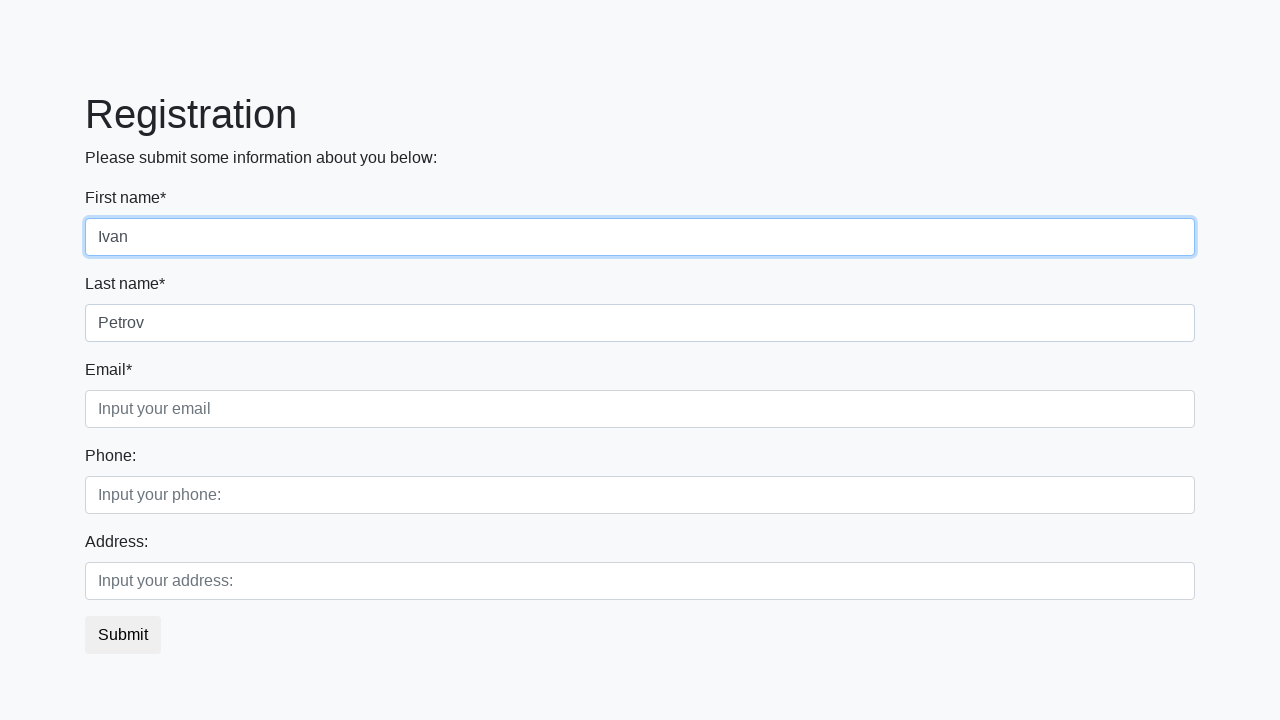

Filled email field with 'test@example.com' on .first_block .third
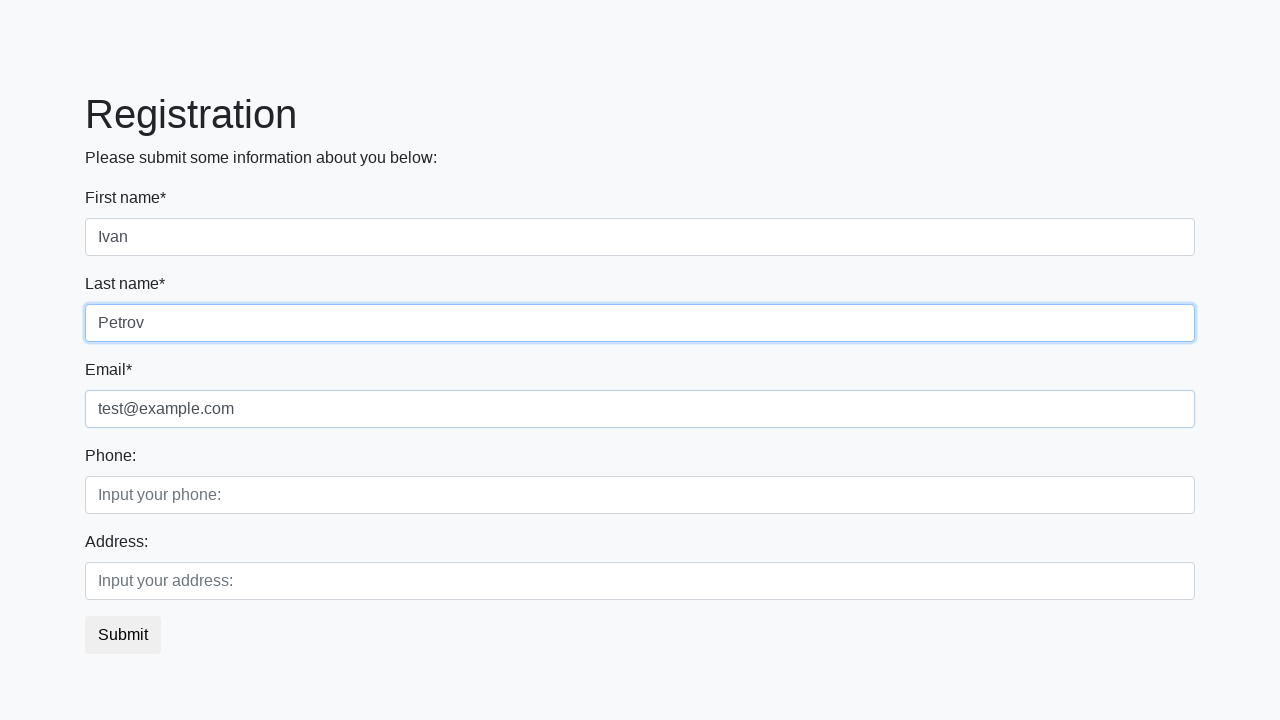

Filled phone number field with '79000000000' on .second_block div:first-child input
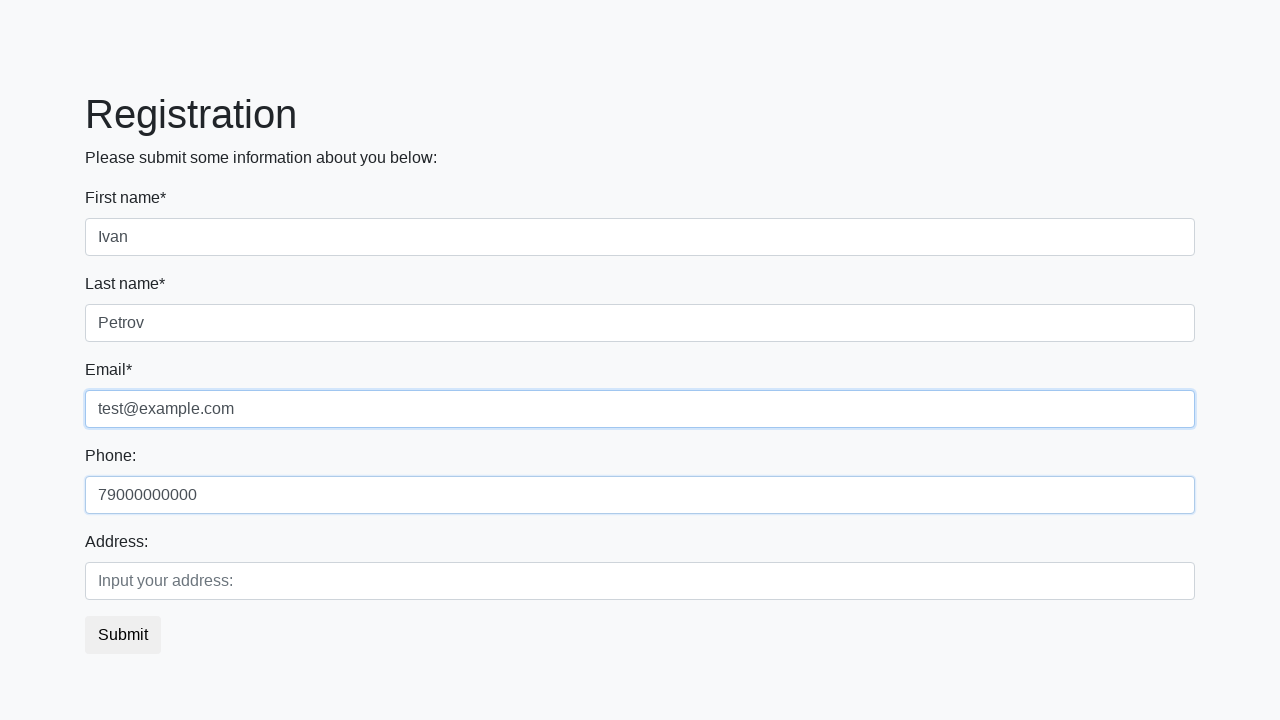

Filled address field with 'Moscow' on .second_block div:last-child input
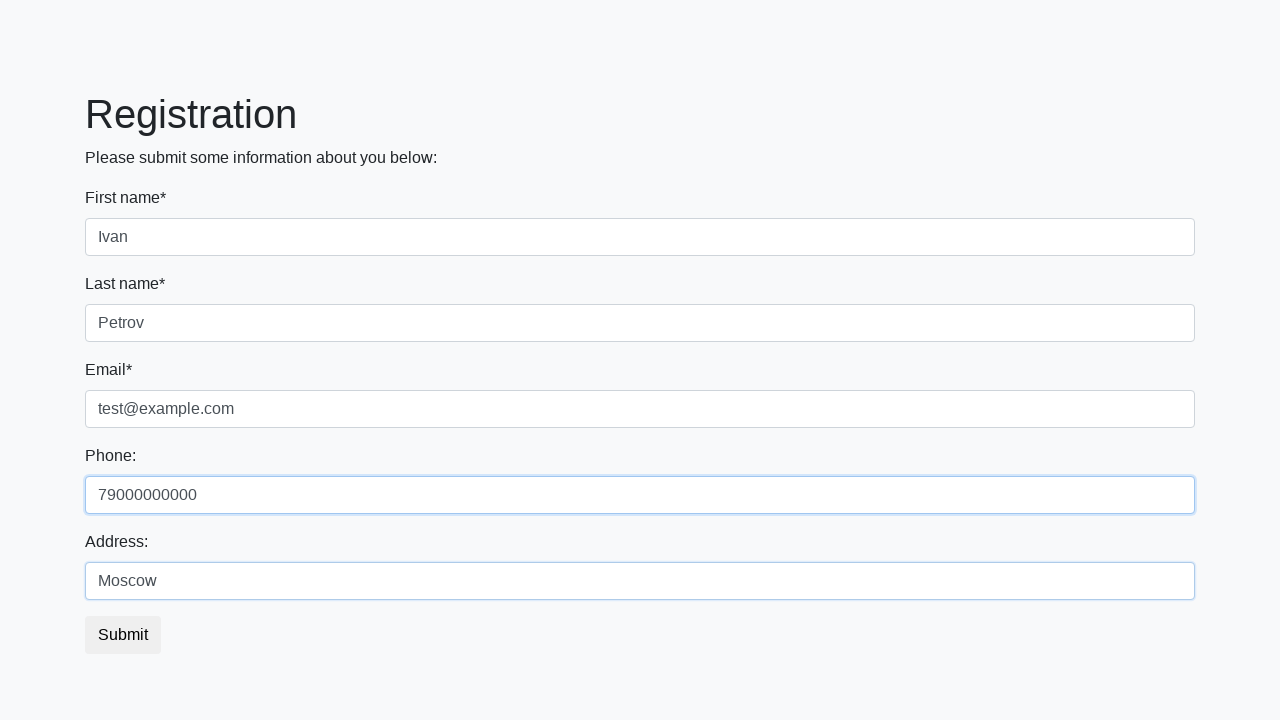

Clicked submit button to register at (123, 635) on button.btn
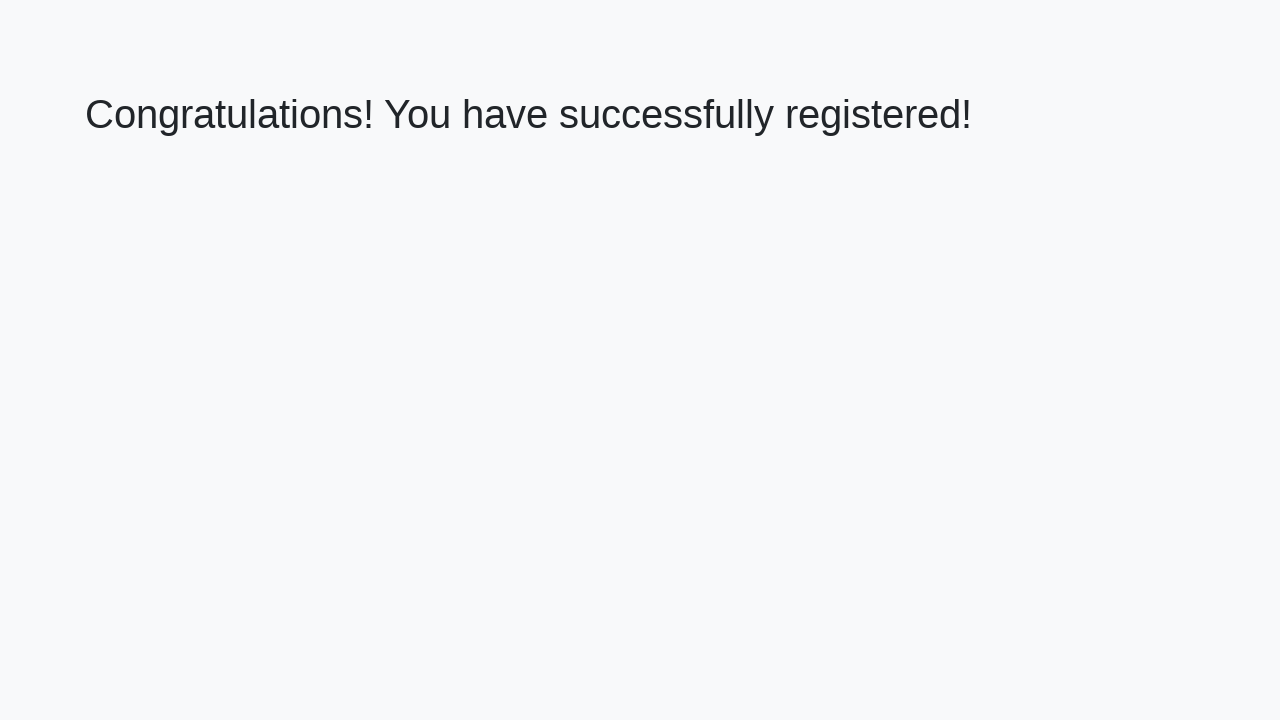

Success message appeared on page
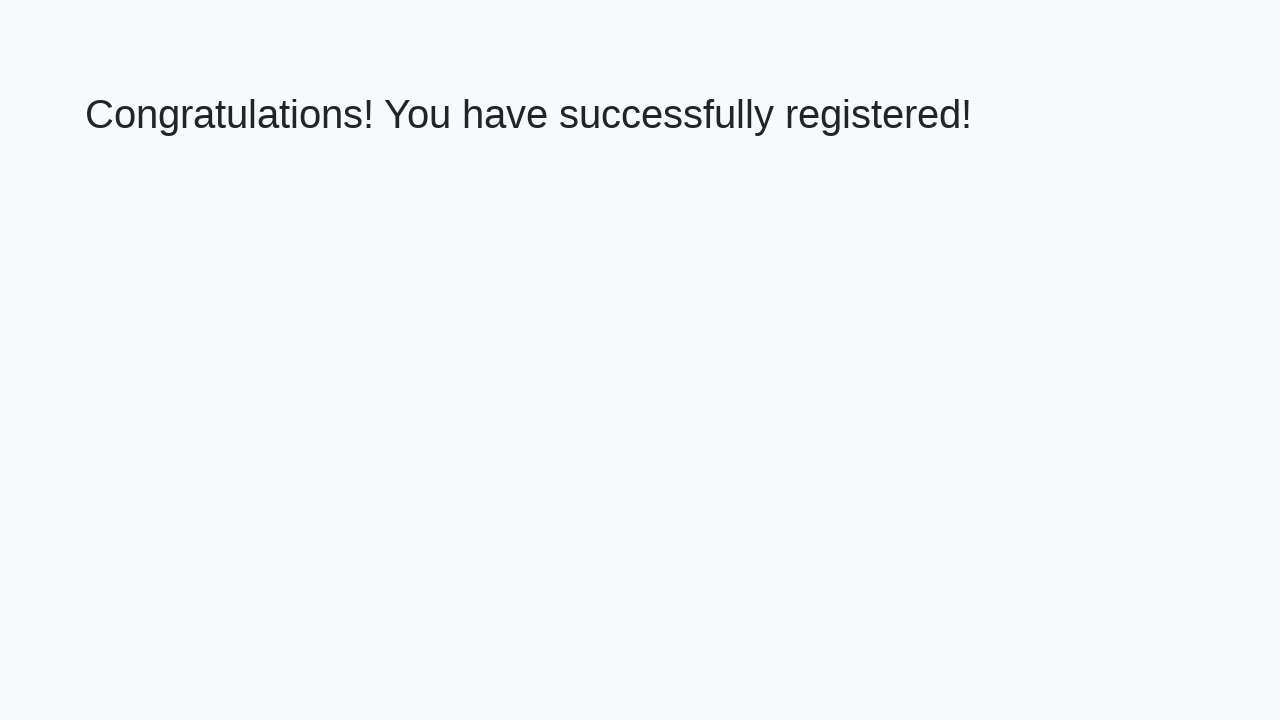

Retrieved success message text
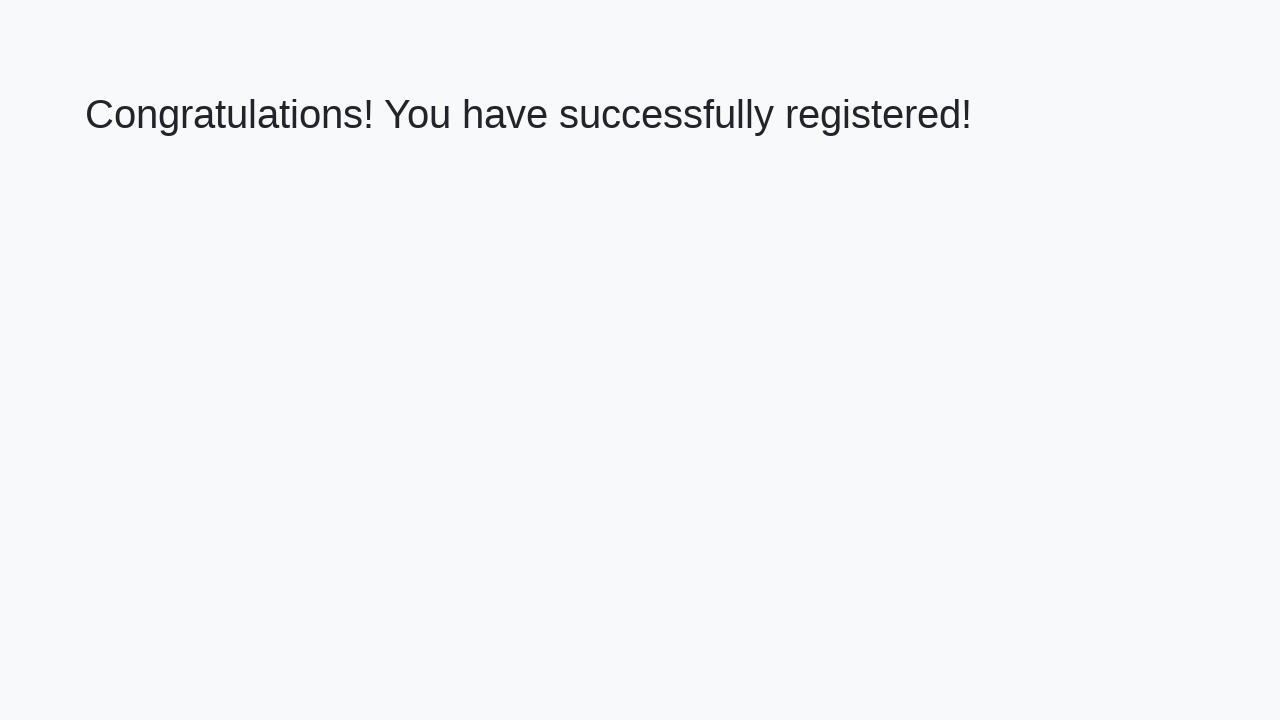

Verified registration success message
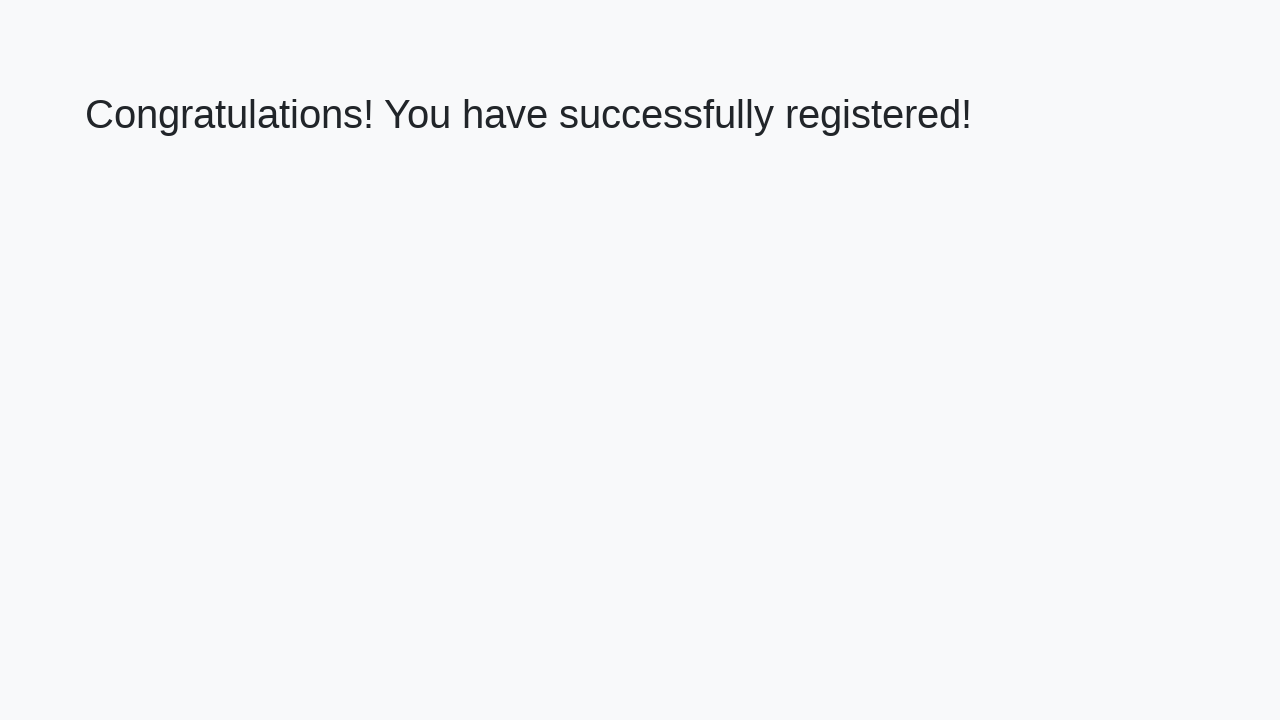

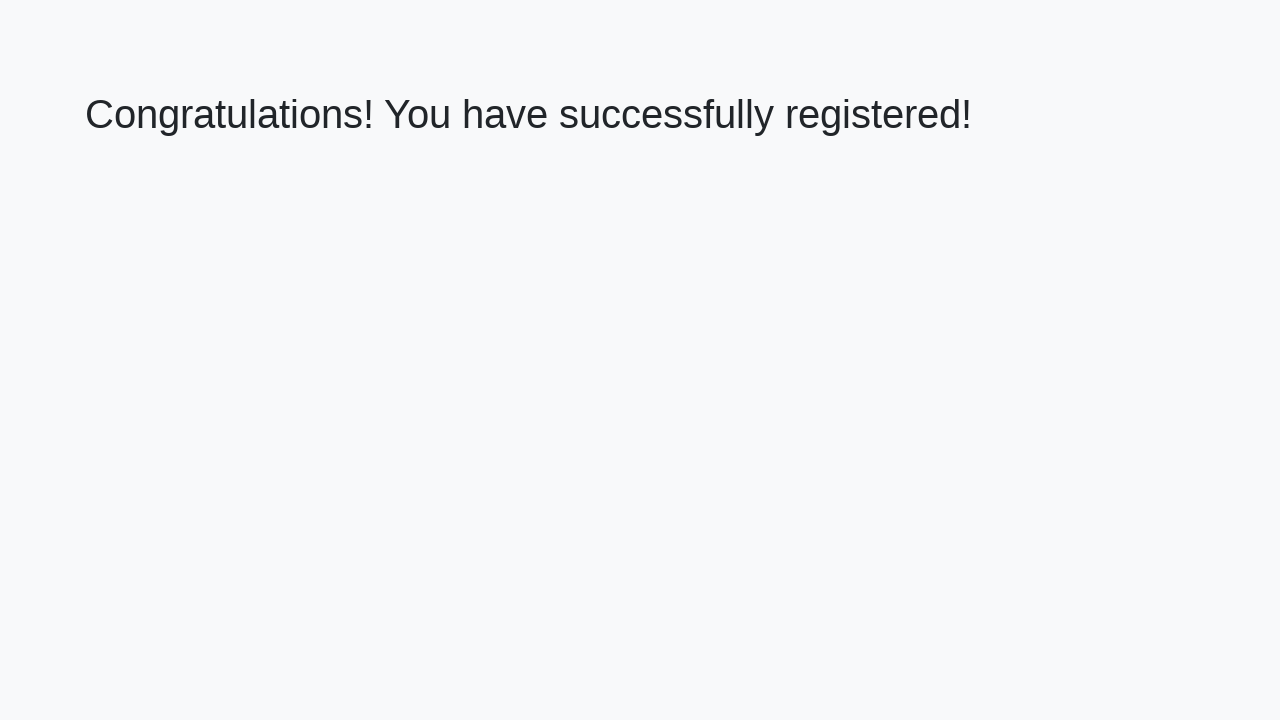